Tests adding multiple items (Samsung galaxy s6 and Nexus 6) to the shopping cart and verifies the total price is calculated correctly as 1010.

Starting URL: https://www.demoblaze.com/

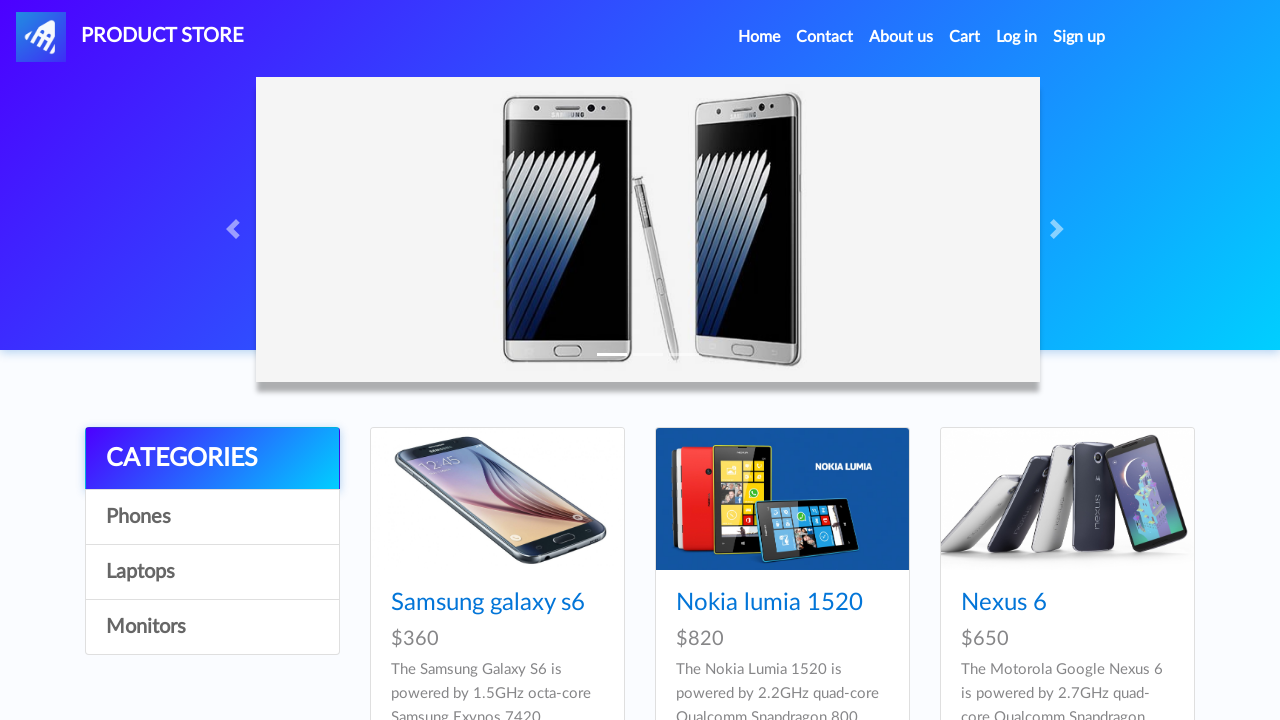

Clicked on Samsung galaxy s6 product at (488, 603) on text=Samsung galaxy s6
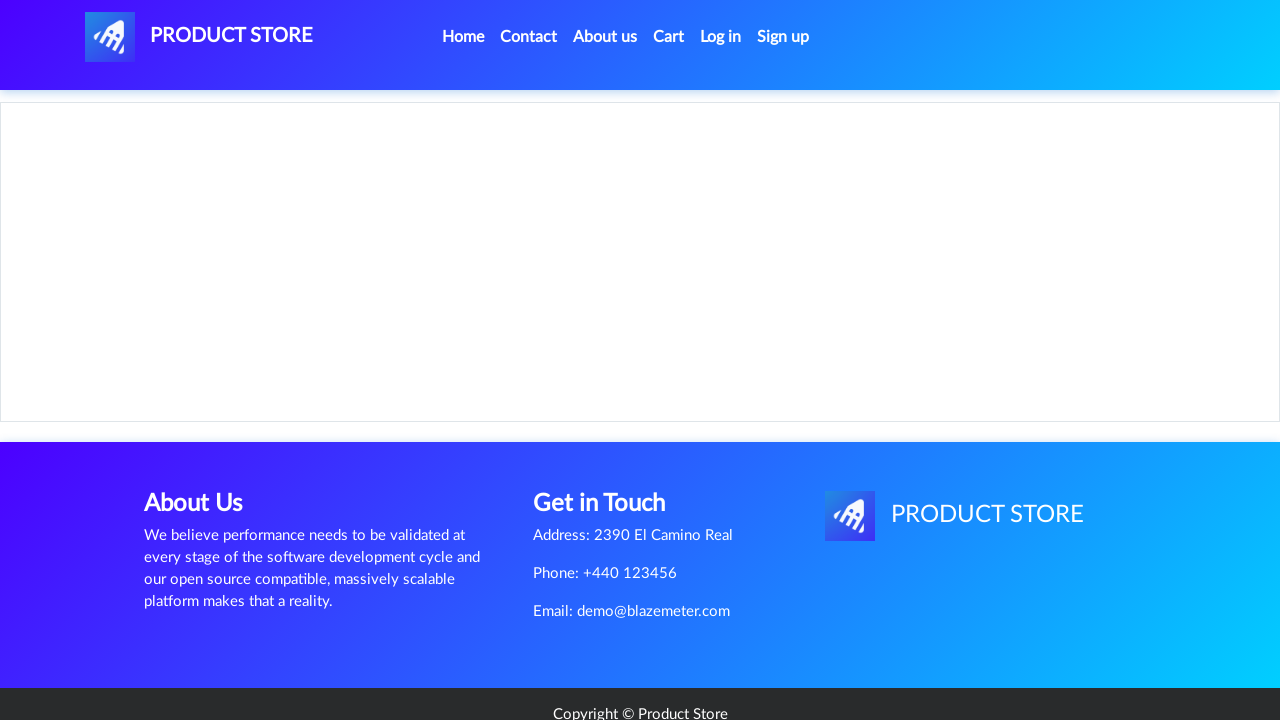

Add to cart button appeared for Samsung galaxy s6
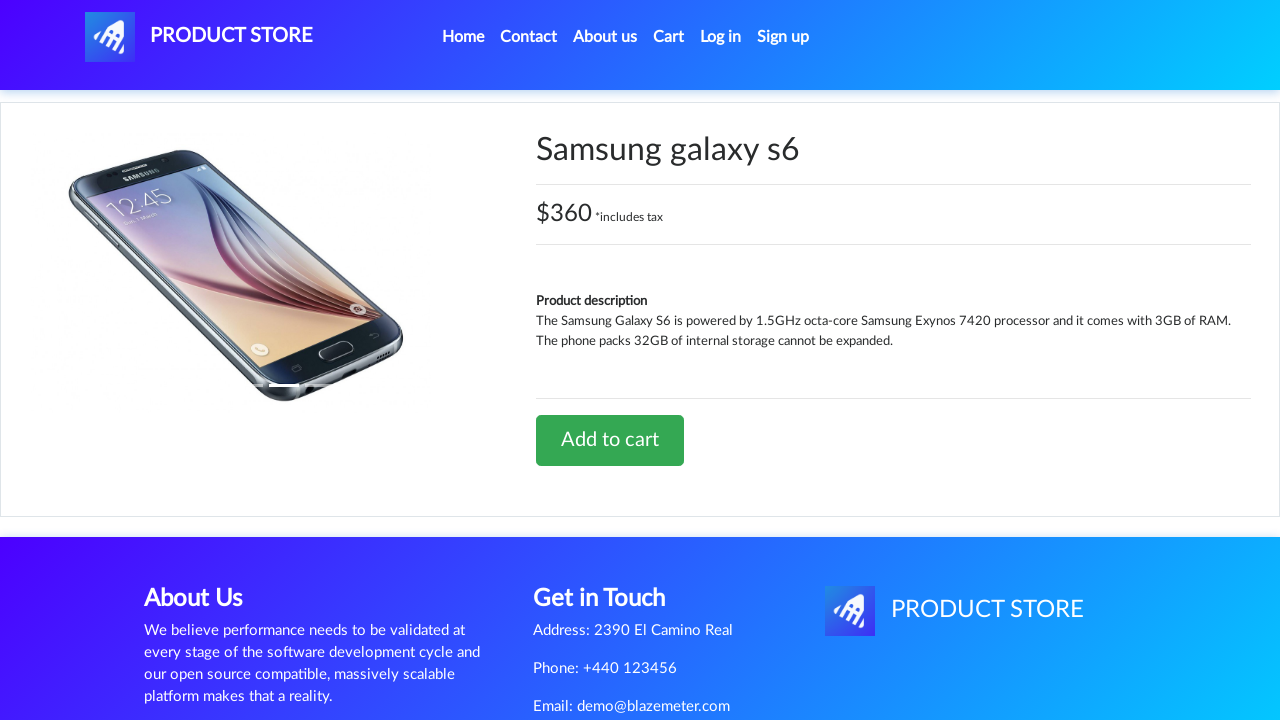

Clicked Add to cart button for Samsung galaxy s6 at (610, 440) on xpath=//a[text()='Add to cart']
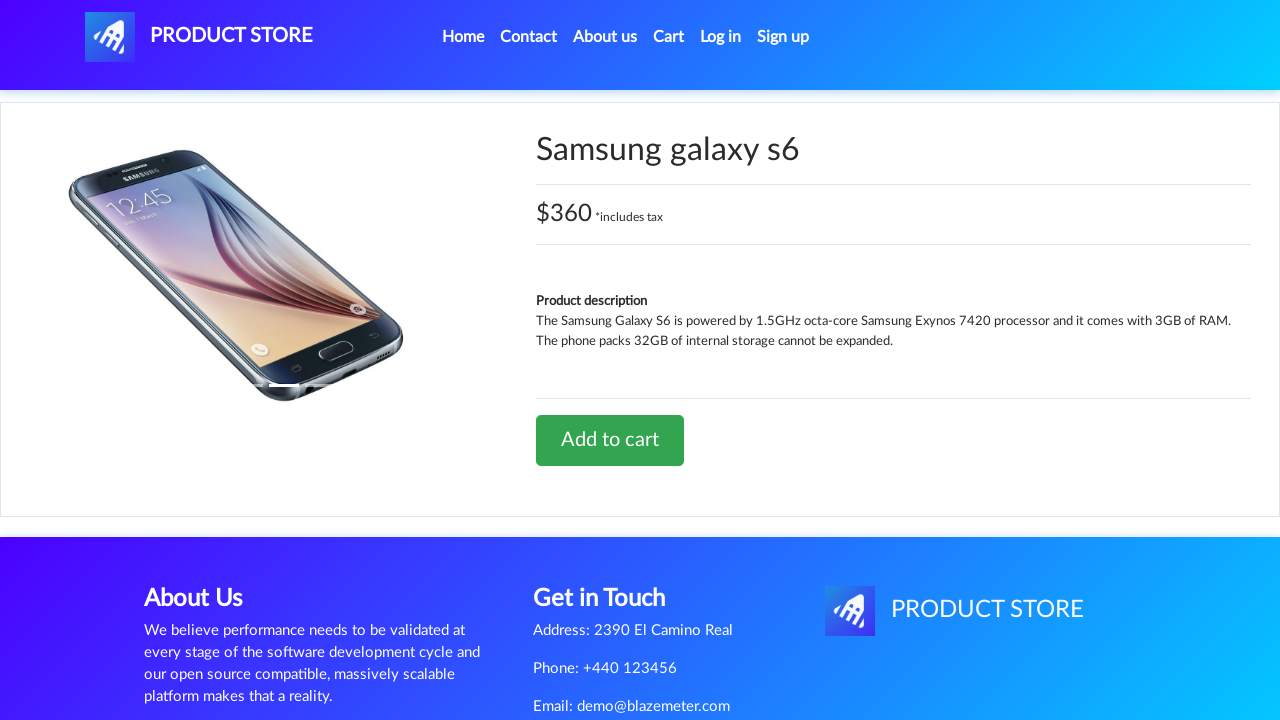

Alert dialog accepted for Samsung galaxy s6
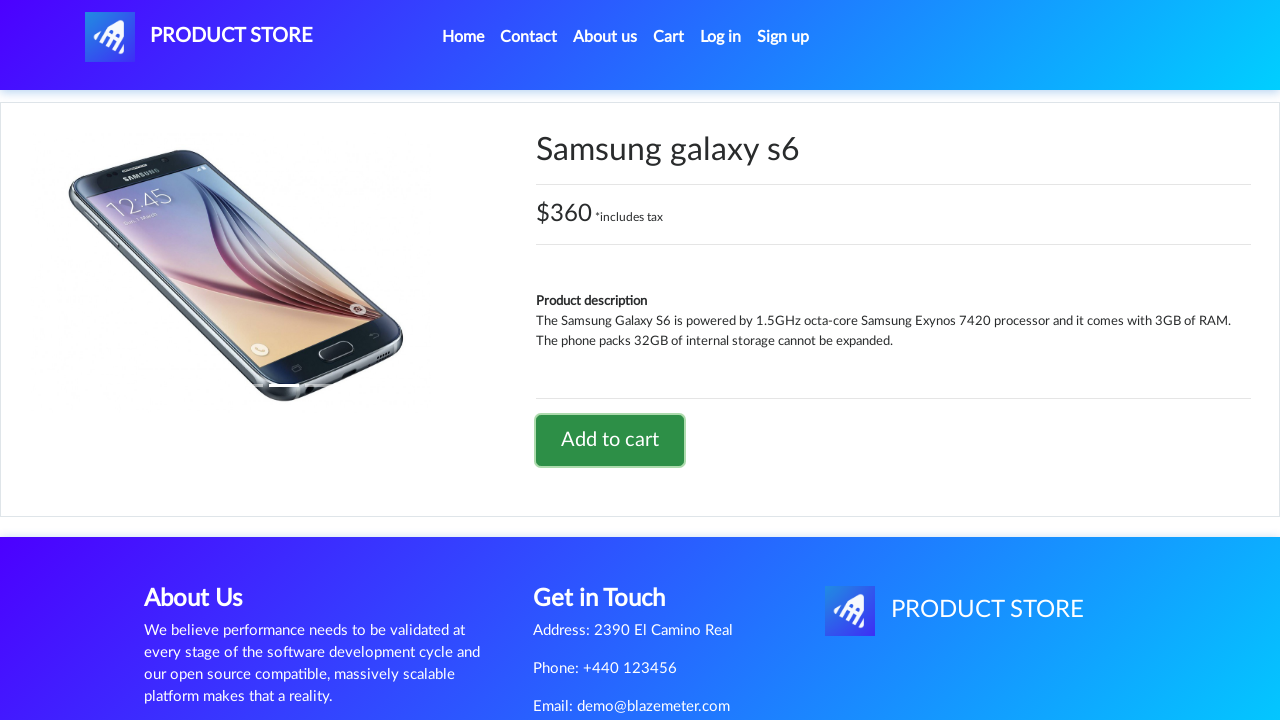

Navigated back to home page
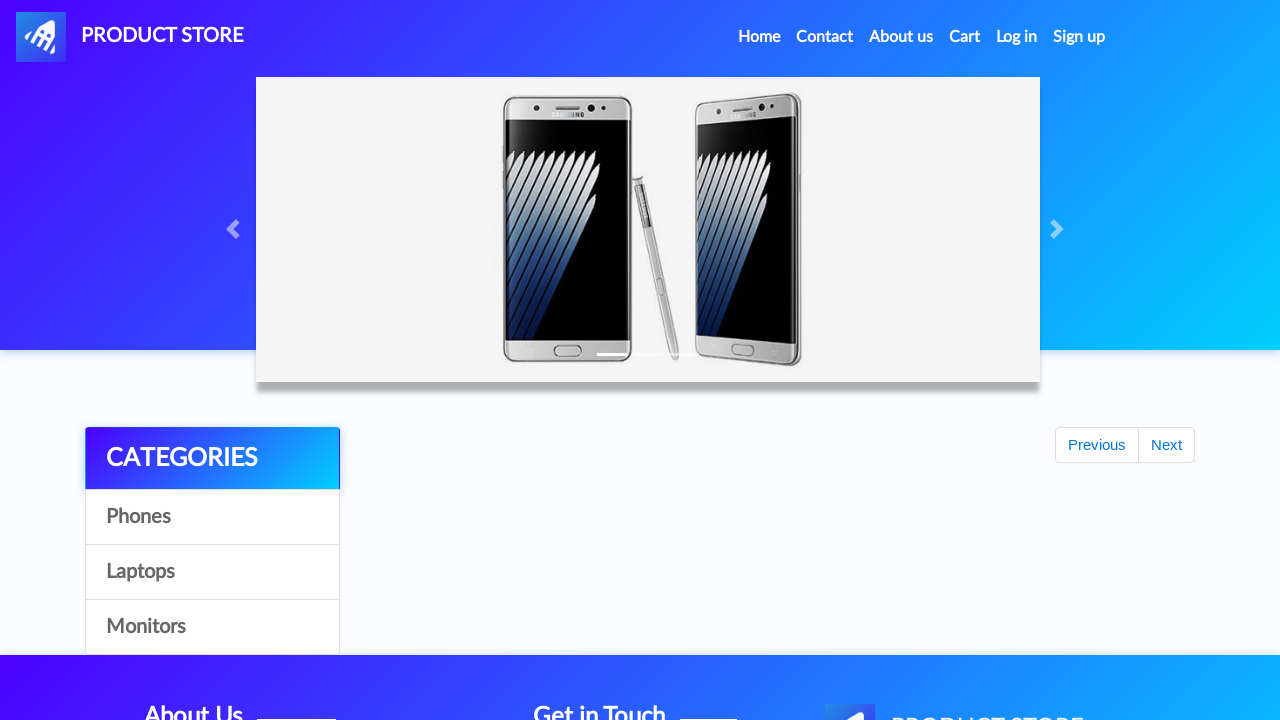

Nexus 6 product is visible
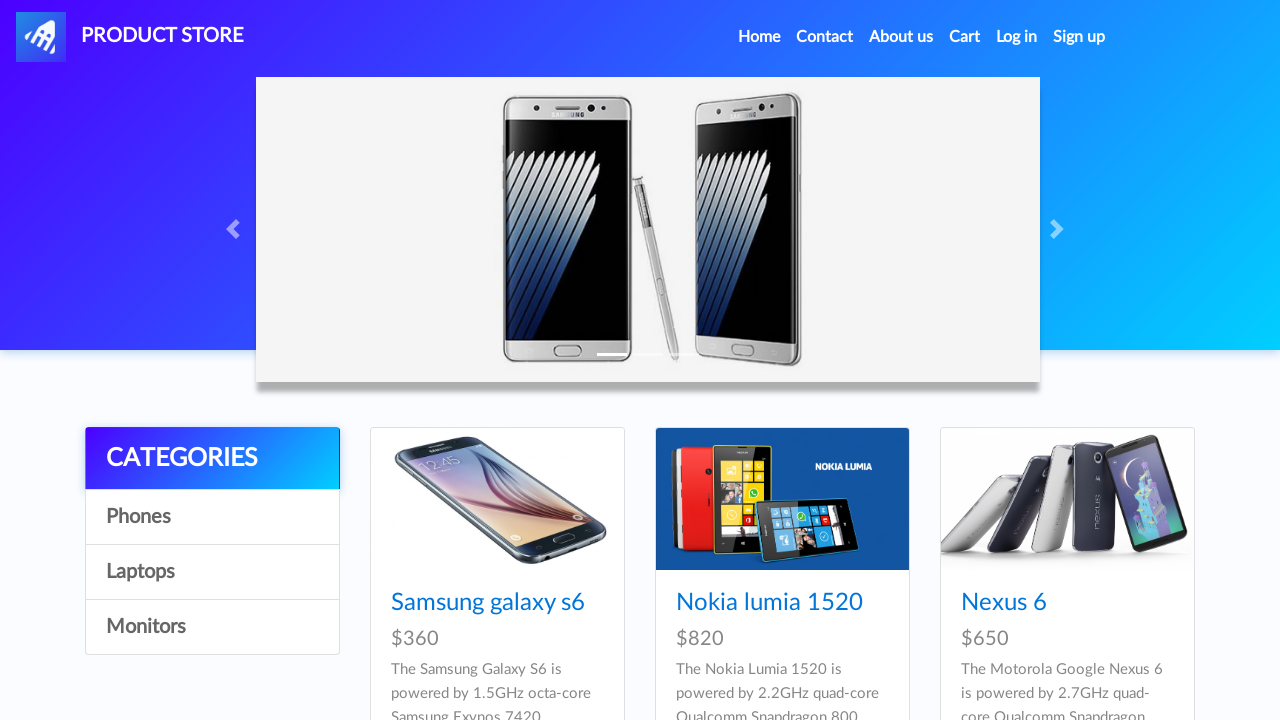

Clicked on Nexus 6 product at (1004, 603) on text=Nexus 6
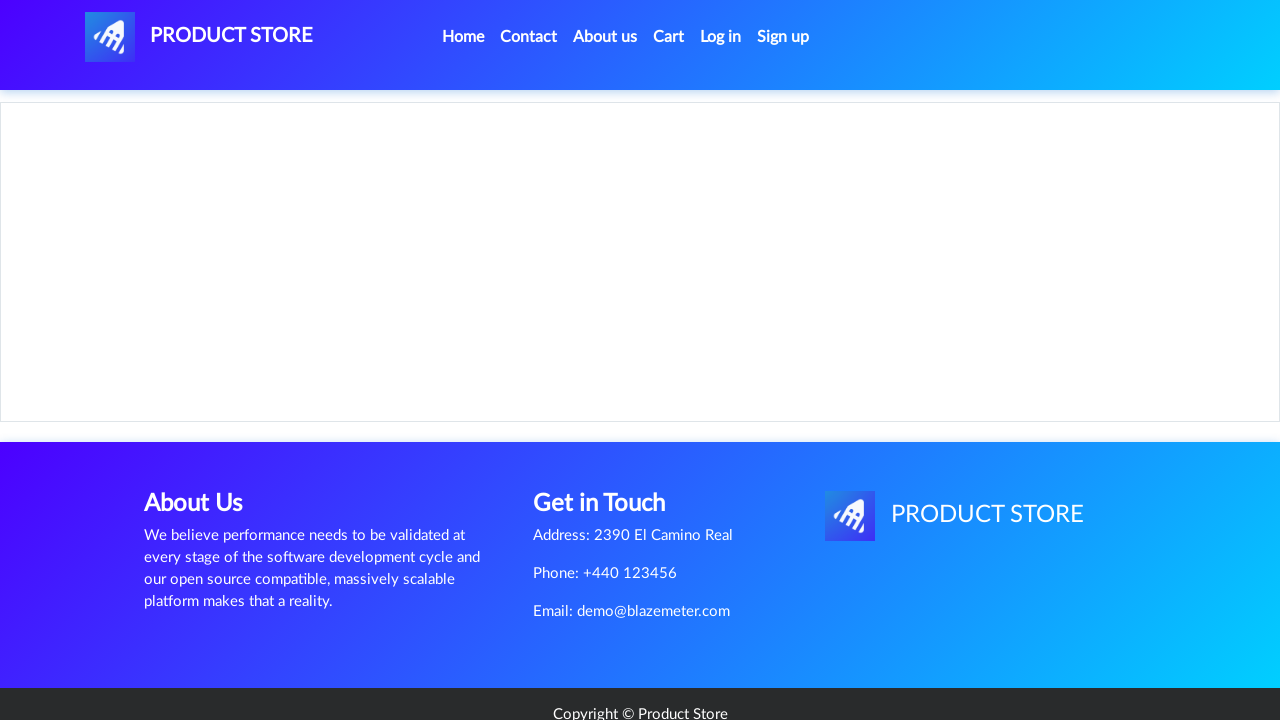

Add to cart button appeared for Nexus 6
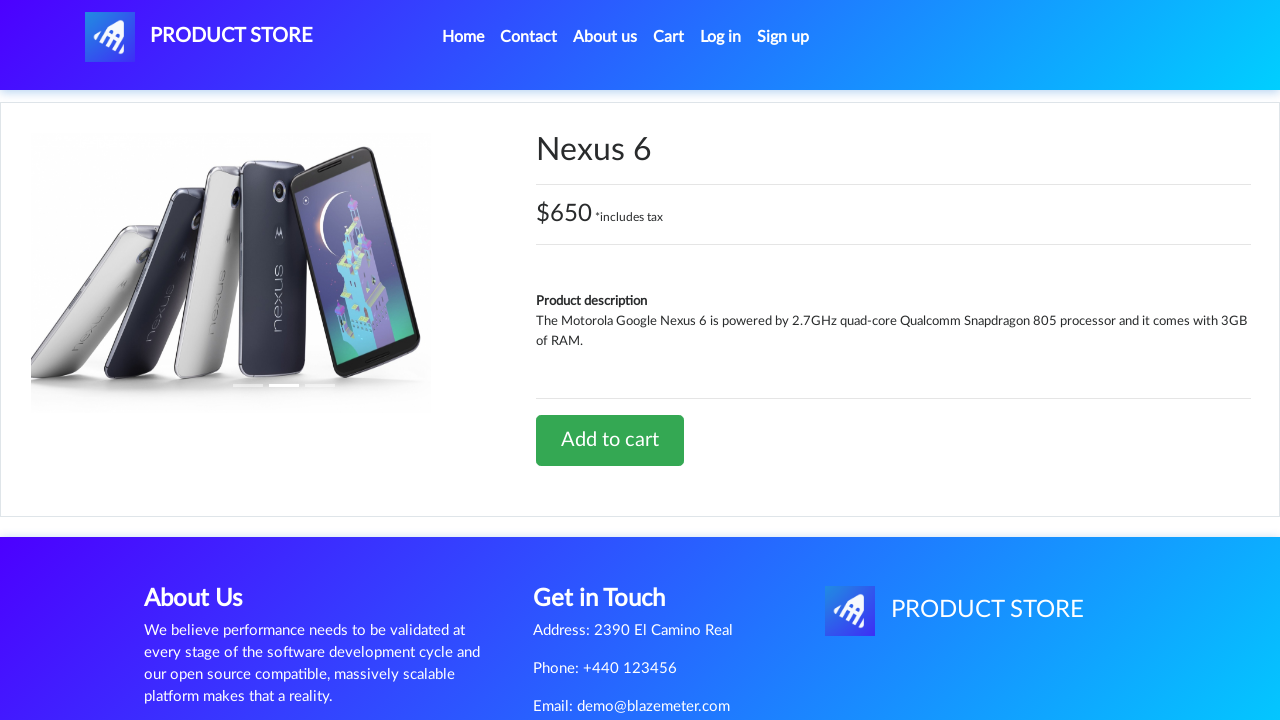

Clicked Add to cart button for Nexus 6 at (610, 440) on xpath=//a[text()='Add to cart']
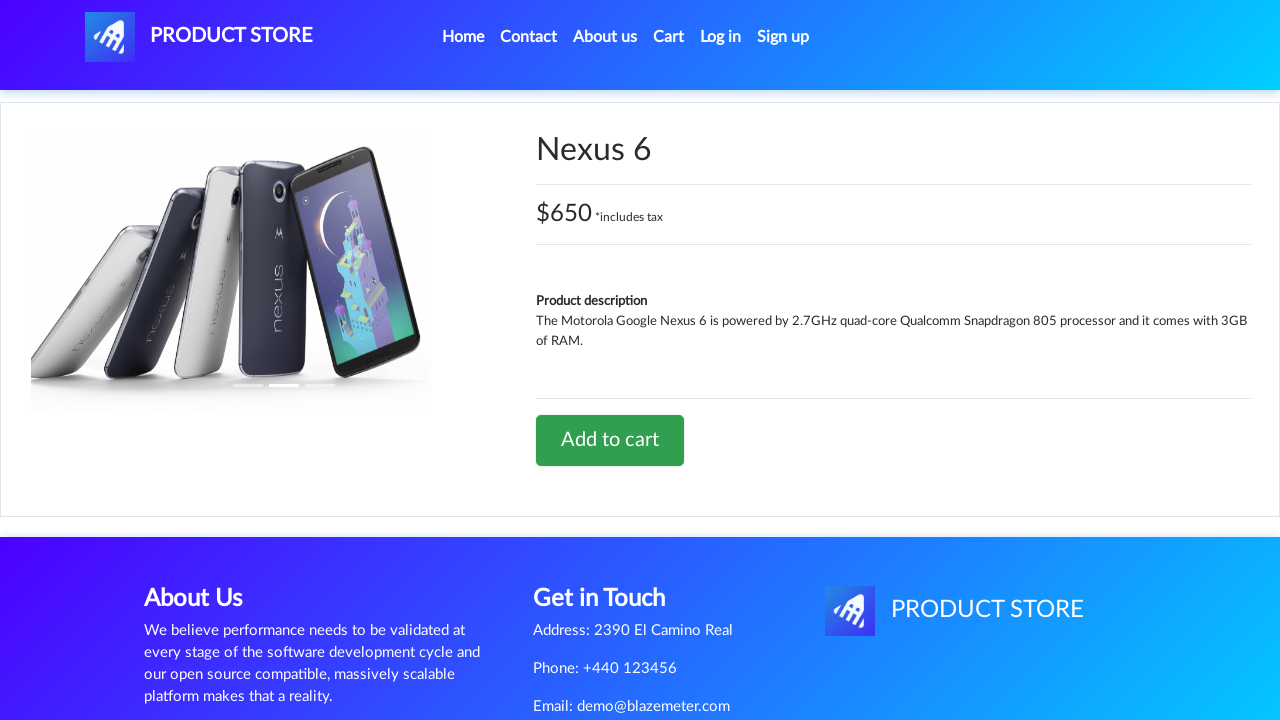

Waited for alert dialog for Nexus 6
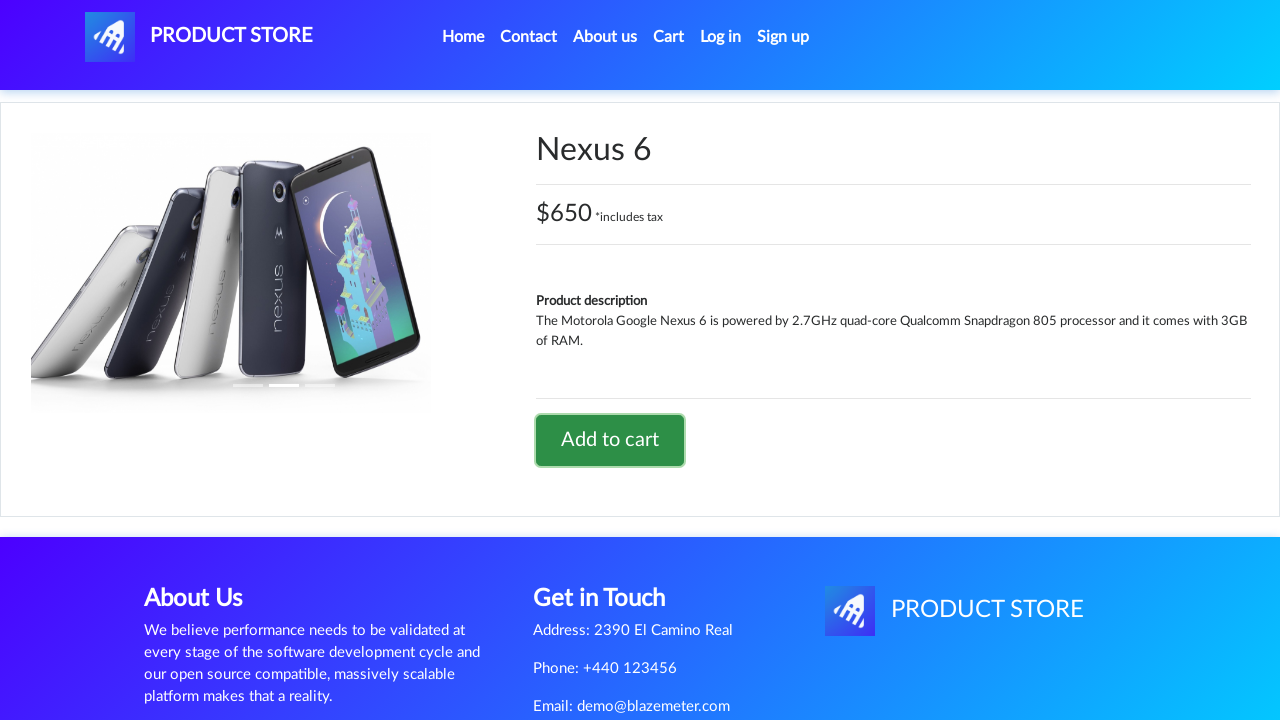

Clicked on Cart link at (669, 37) on #cartur
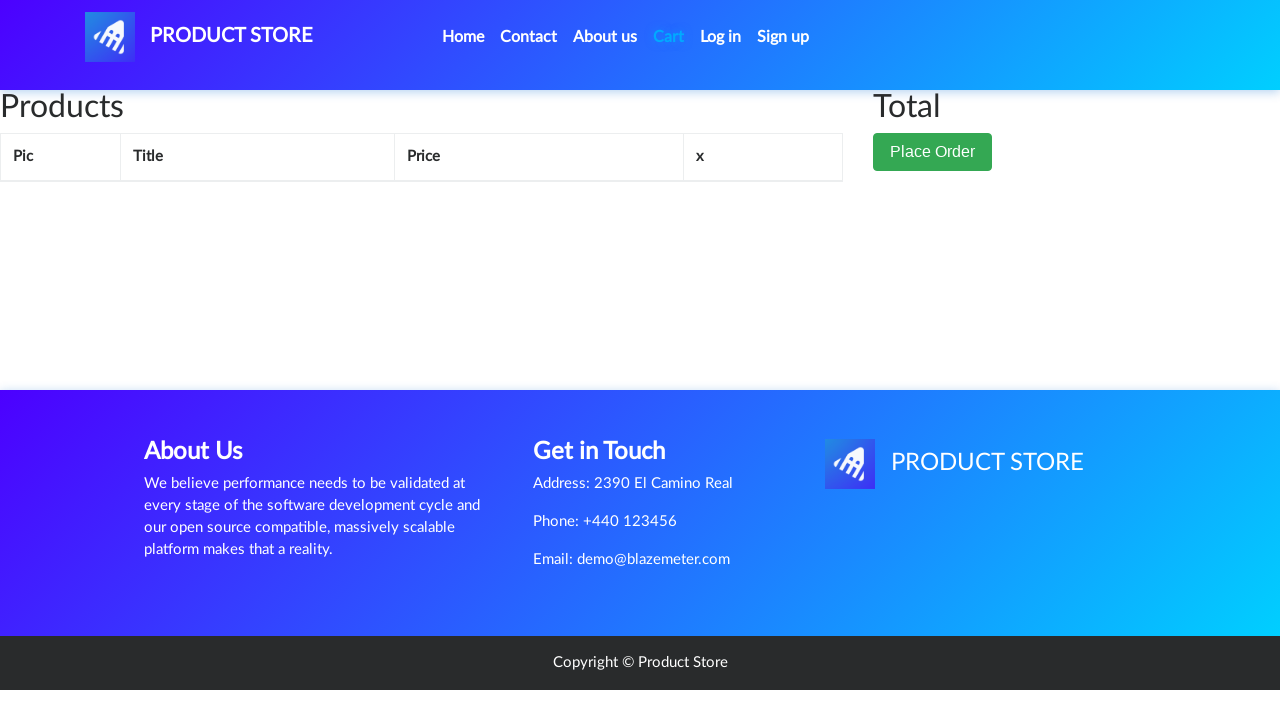

Cart total element is visible, displaying total price of 1010
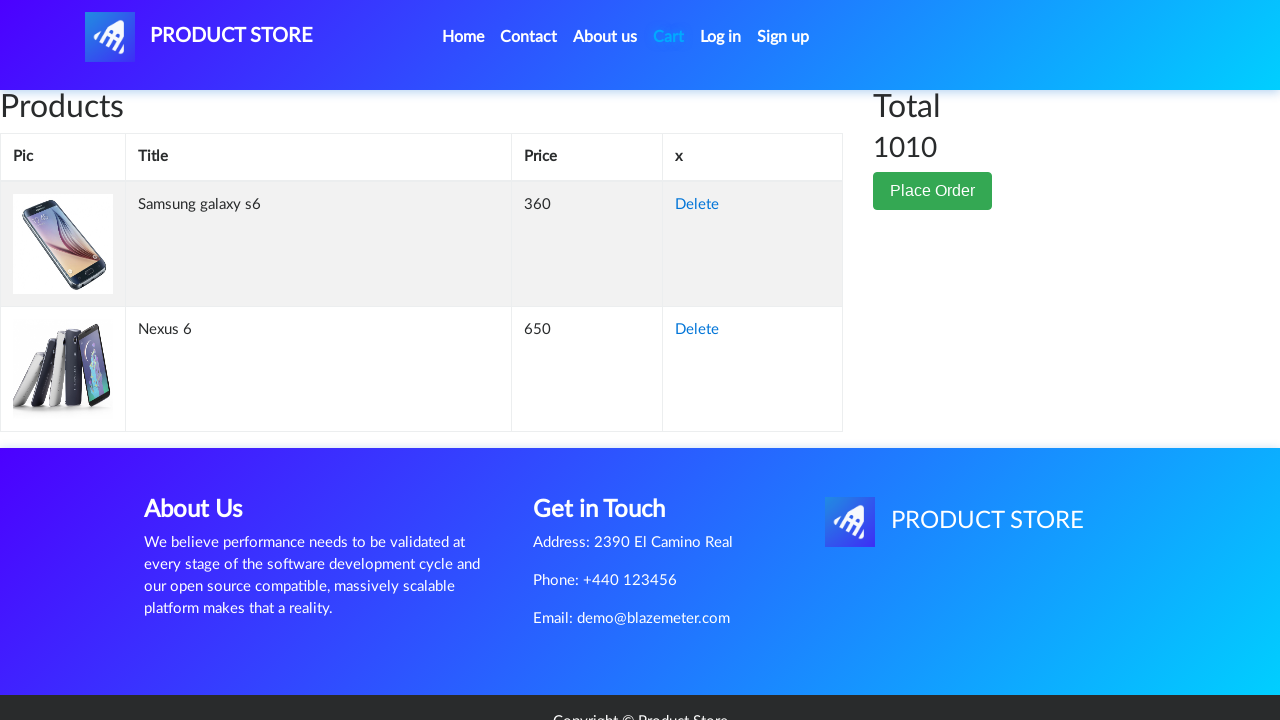

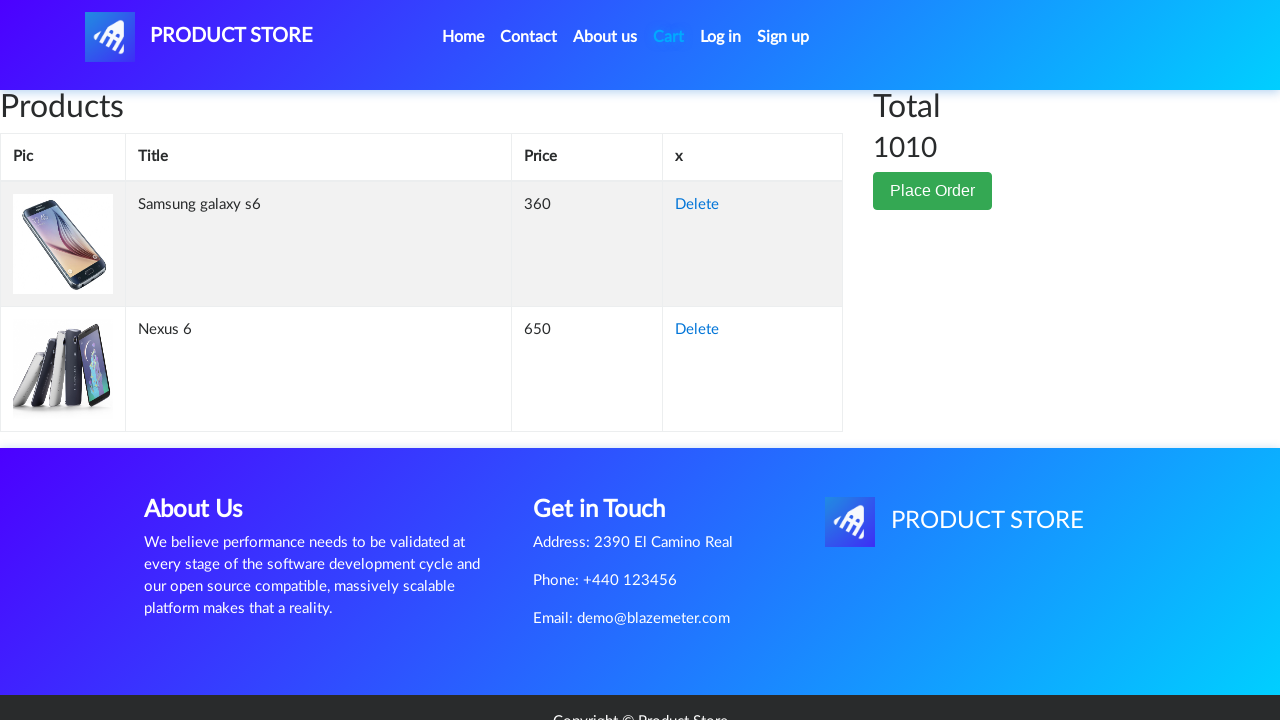